Tests alert handling by clicking a button that triggers an alert and accepting it

Starting URL: https://trytestingthis.netlify.app/

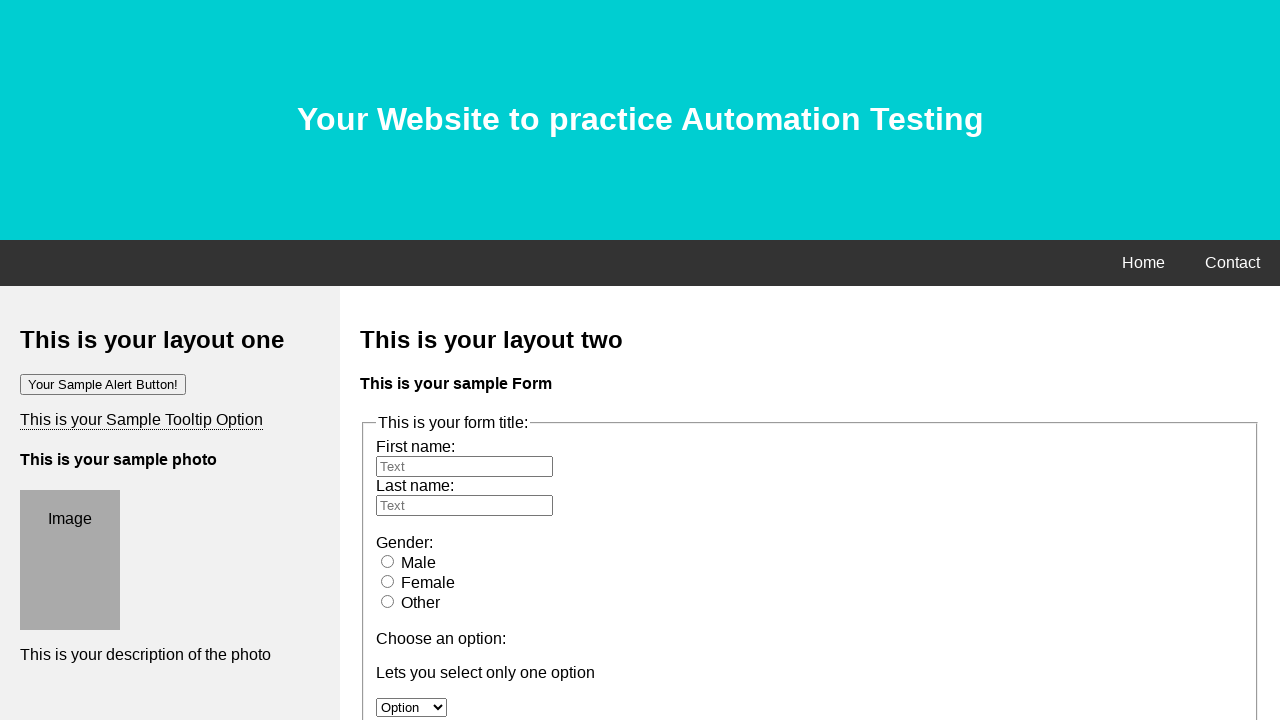

Set up dialog handler to accept alerts
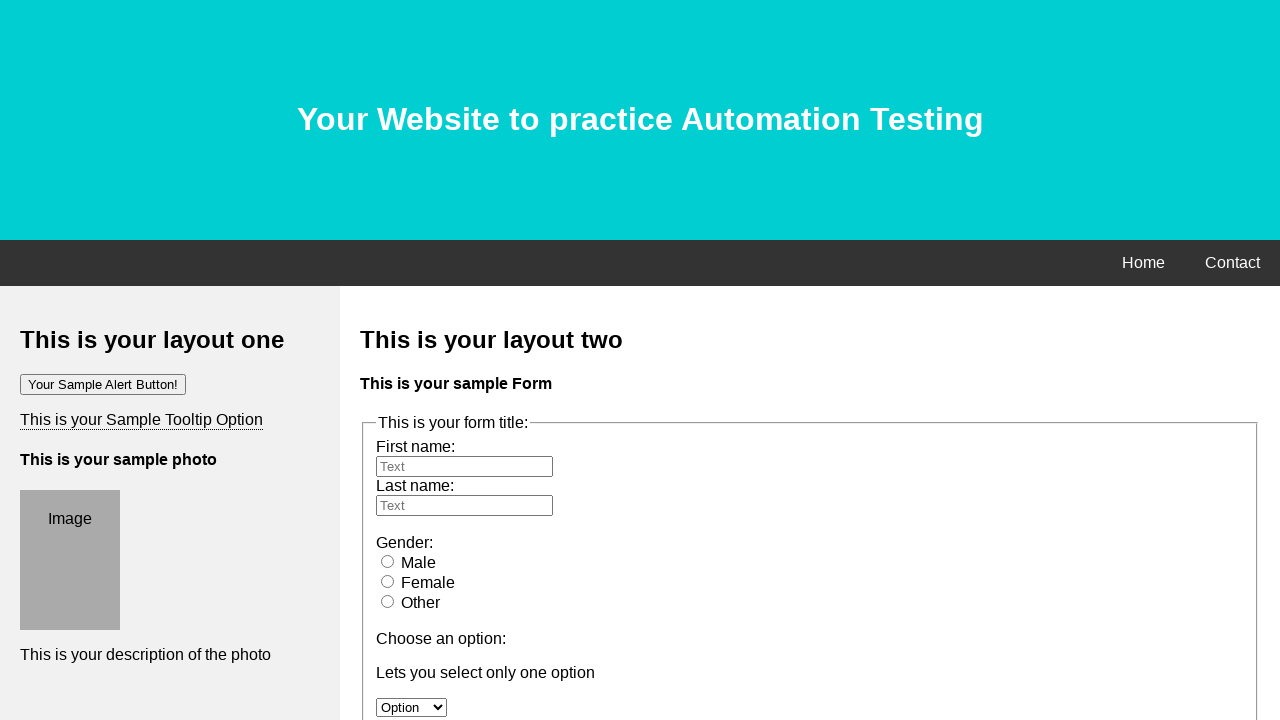

Clicked the alert button to trigger the alert at (103, 384) on button:has-text('Your Sample Alert Button!')
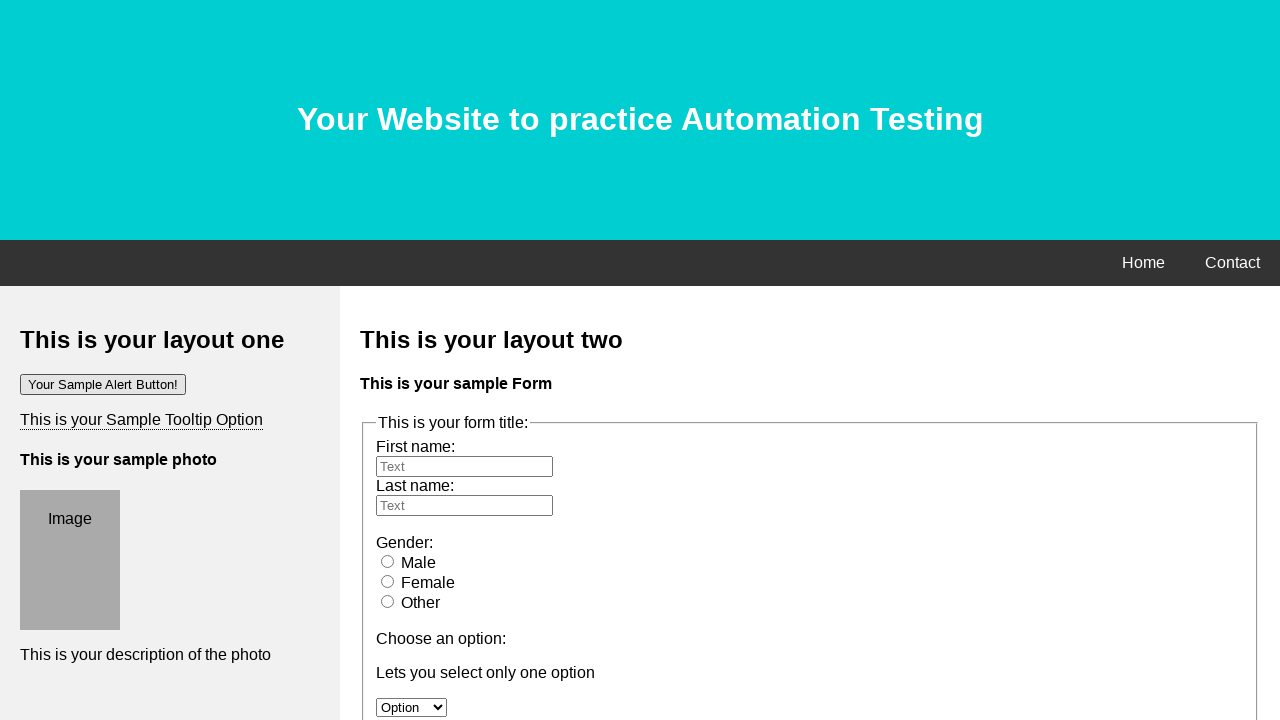

Waited for alert handling to complete
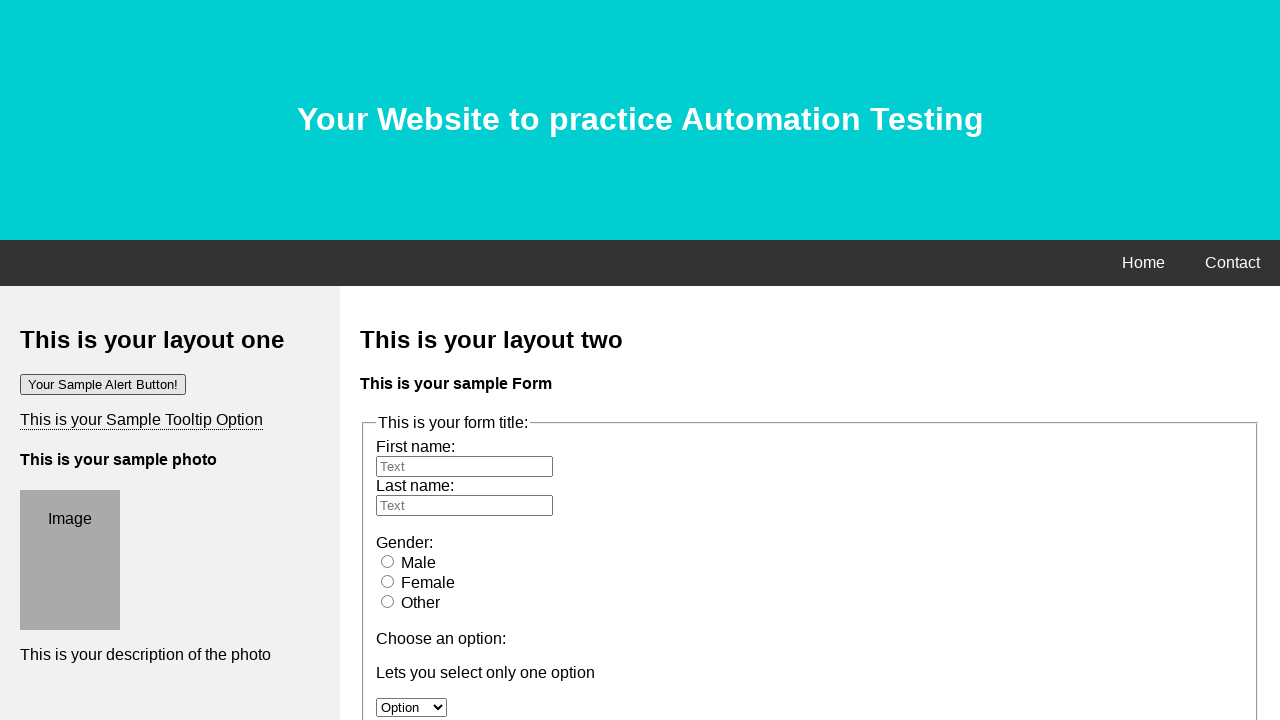

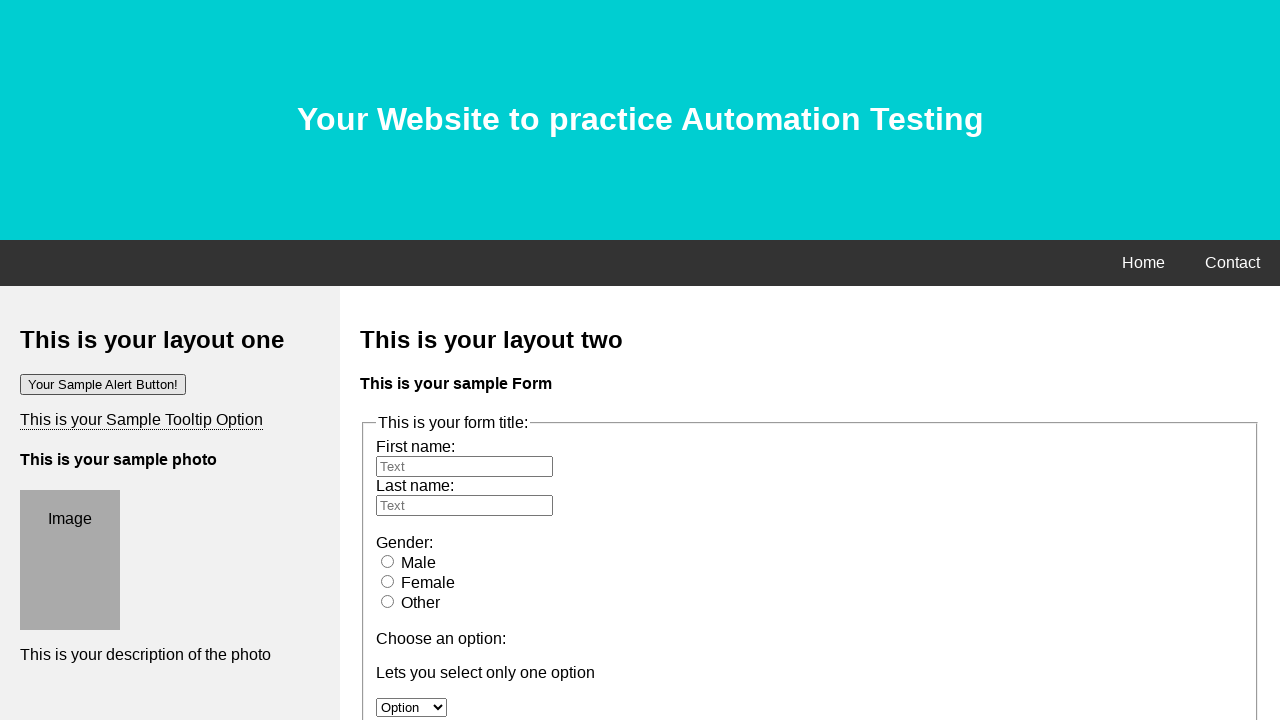